Navigates to an automation practice page, scrolls down to a courses table, and verifies that the table with rows and columns is present and accessible.

Starting URL: https://rahulshettyacademy.com/AutomationPractice/

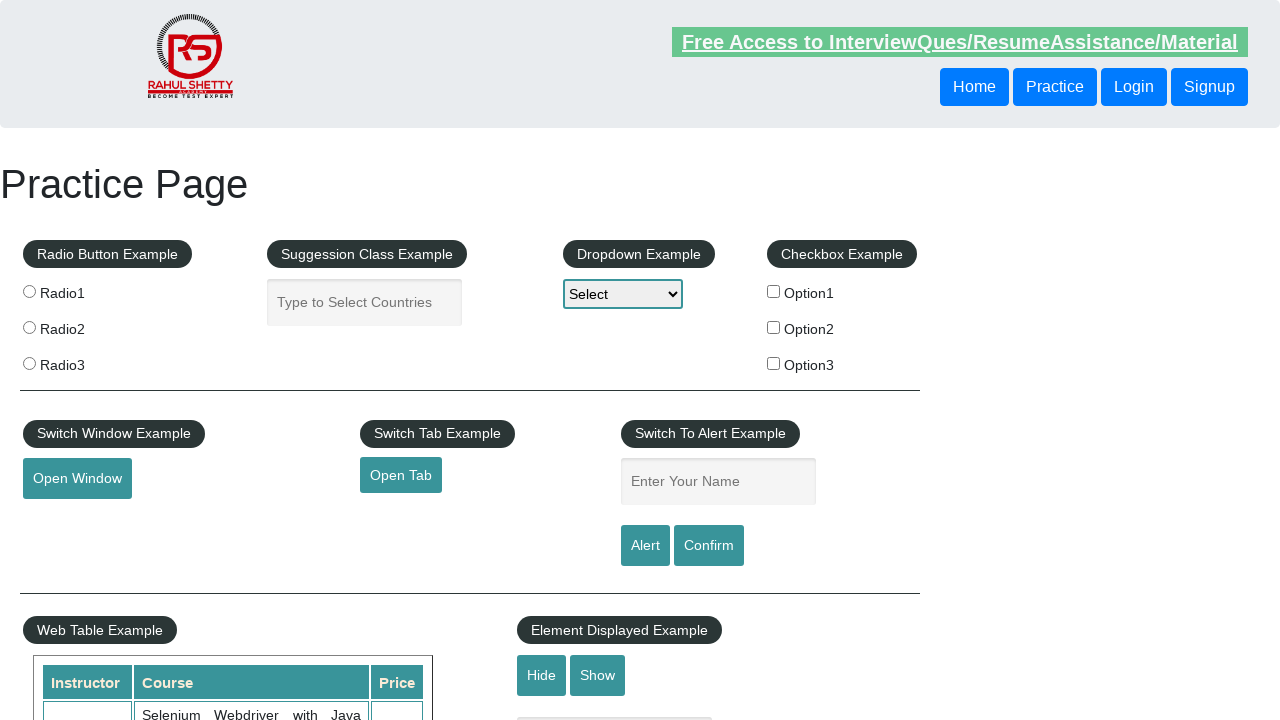

Scrolled down 690 pixels to reveal the courses table
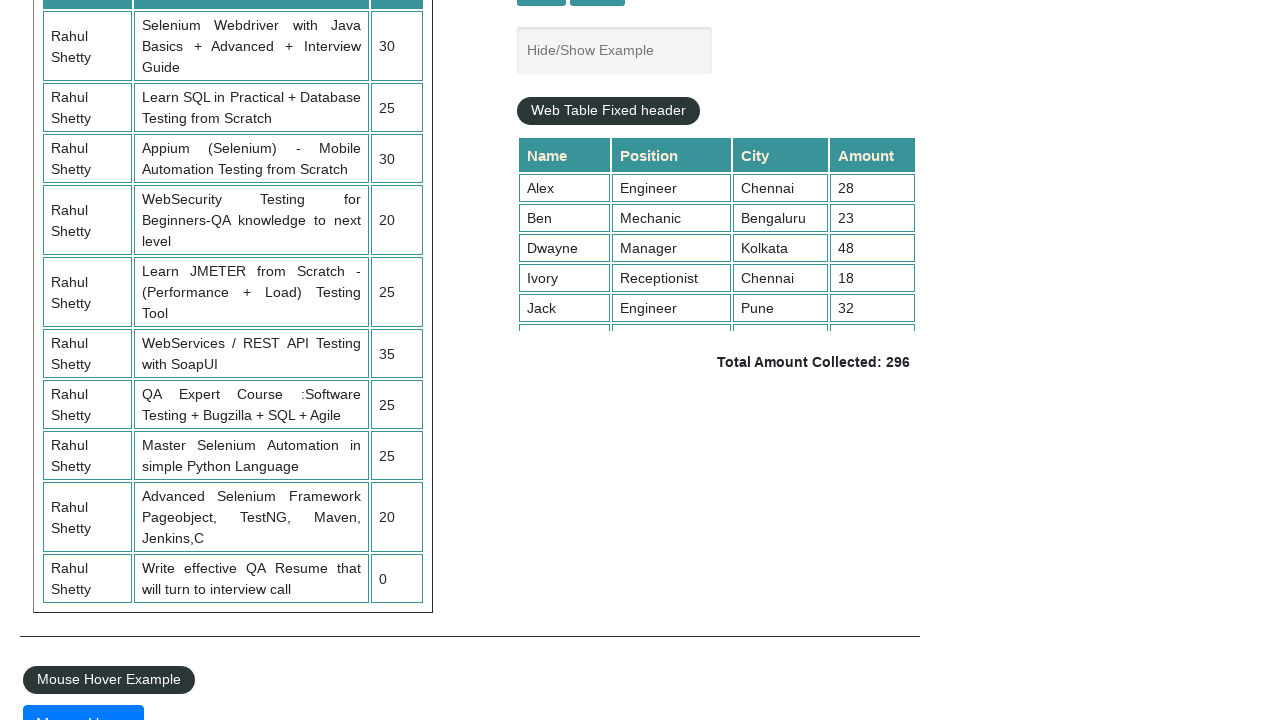

Courses table with name 'courses' is visible
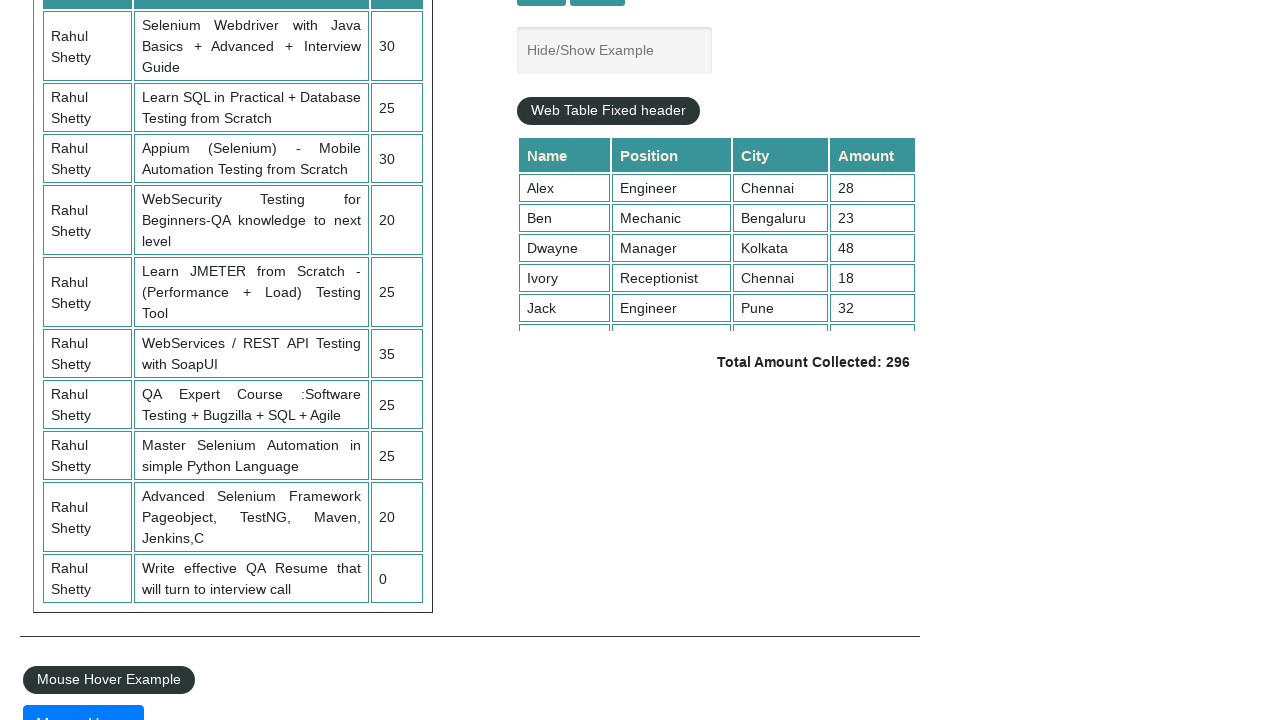

Table rows in courses table are present
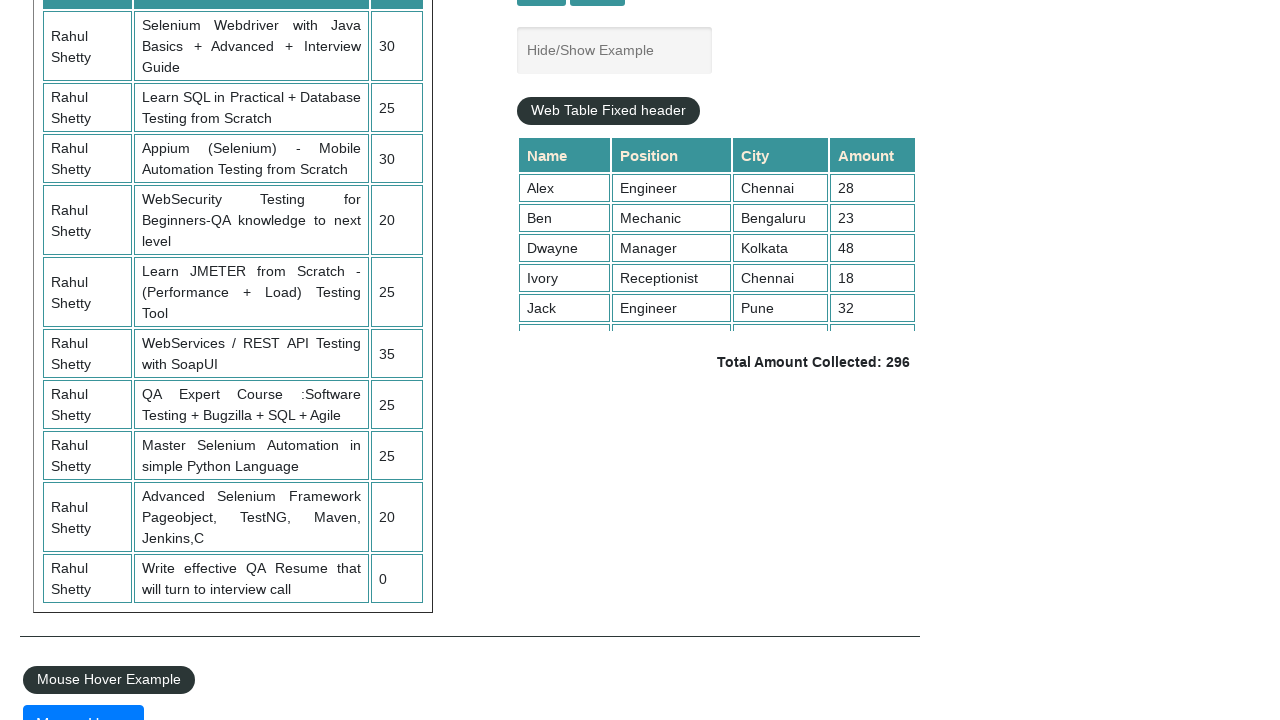

Table headers in first row are present
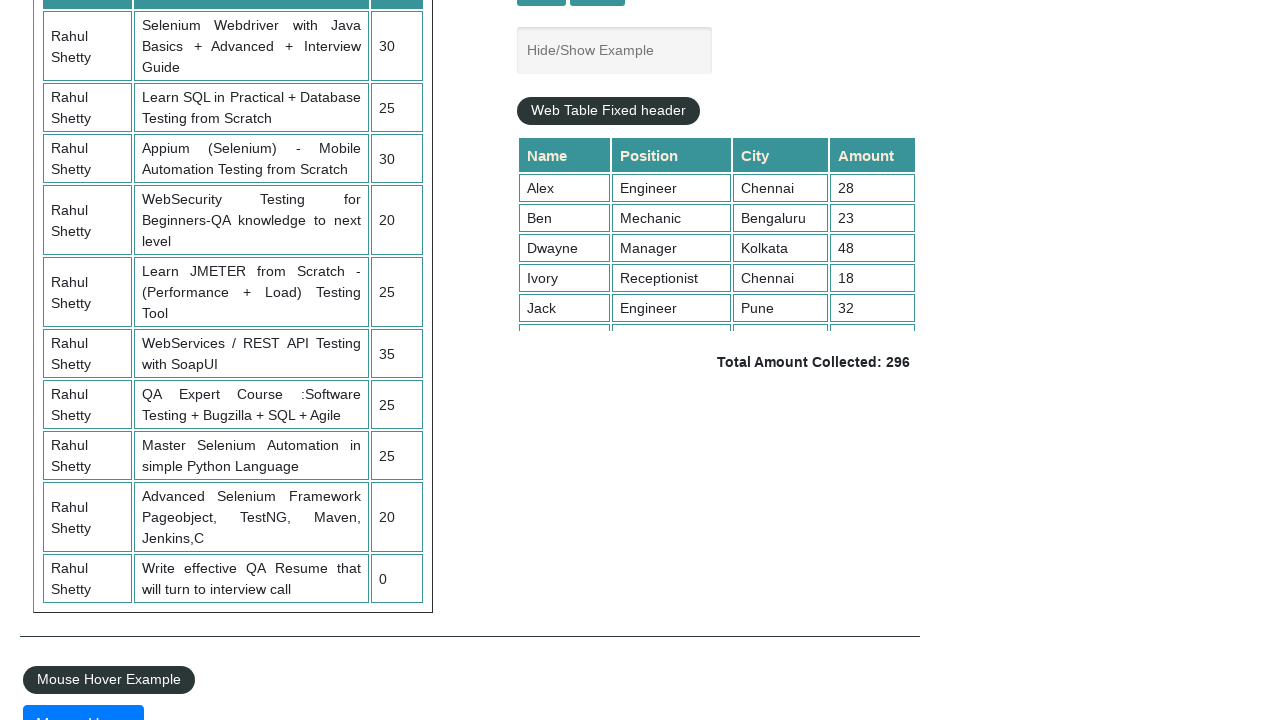

Third row of courses table exists
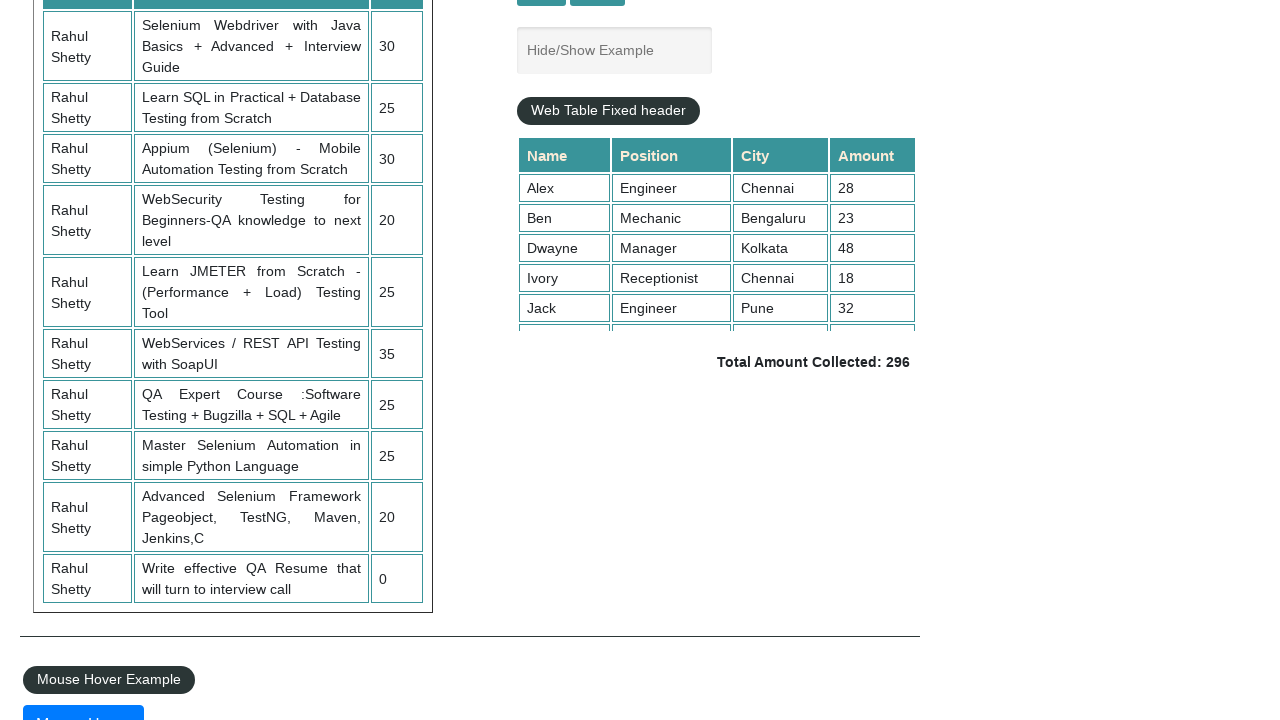

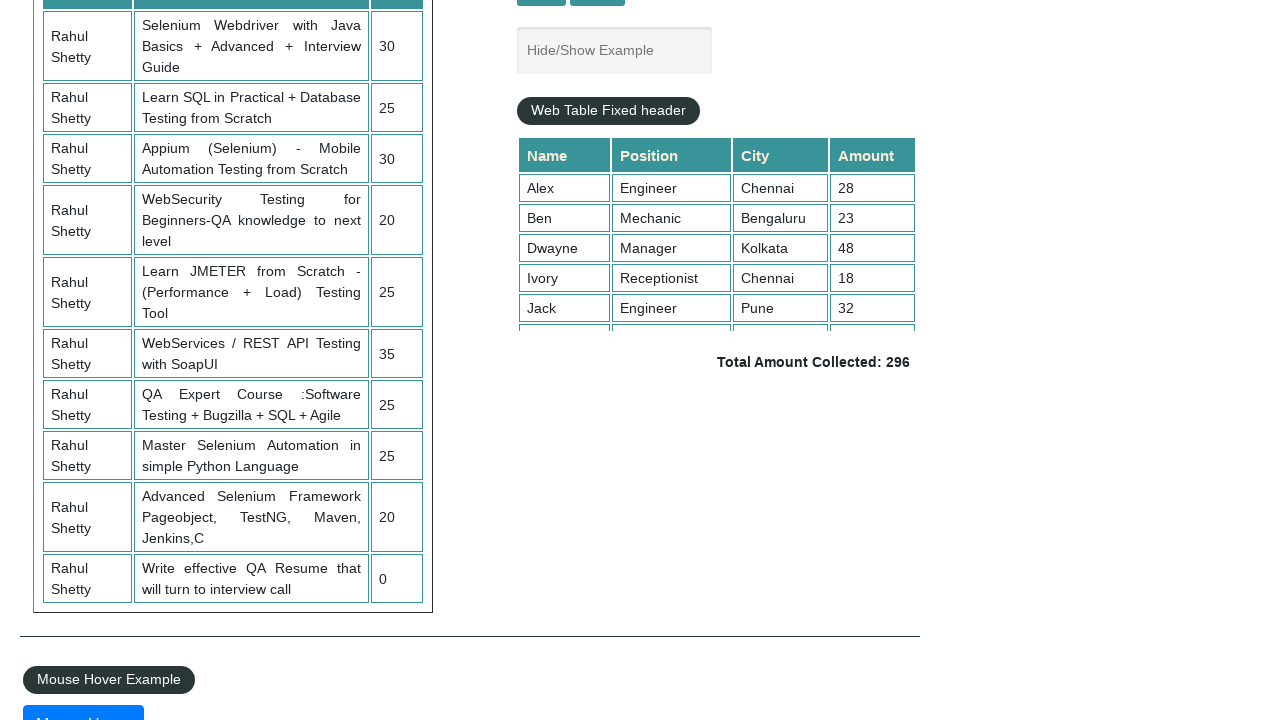